Tests interaction with nested iframes by switching through multiple frame levels and clicking a button in the innermost frame

Starting URL: https://leafground.com/frame.xhtml

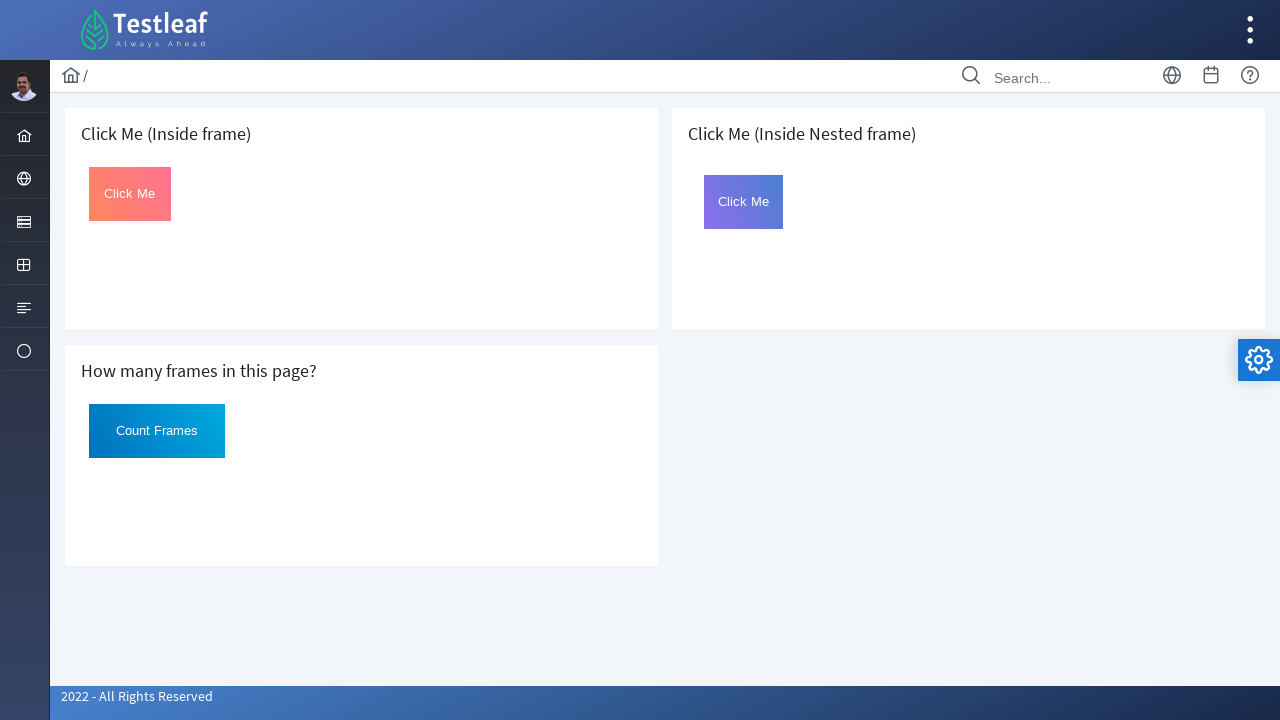

Located outer iframe containing nested frame
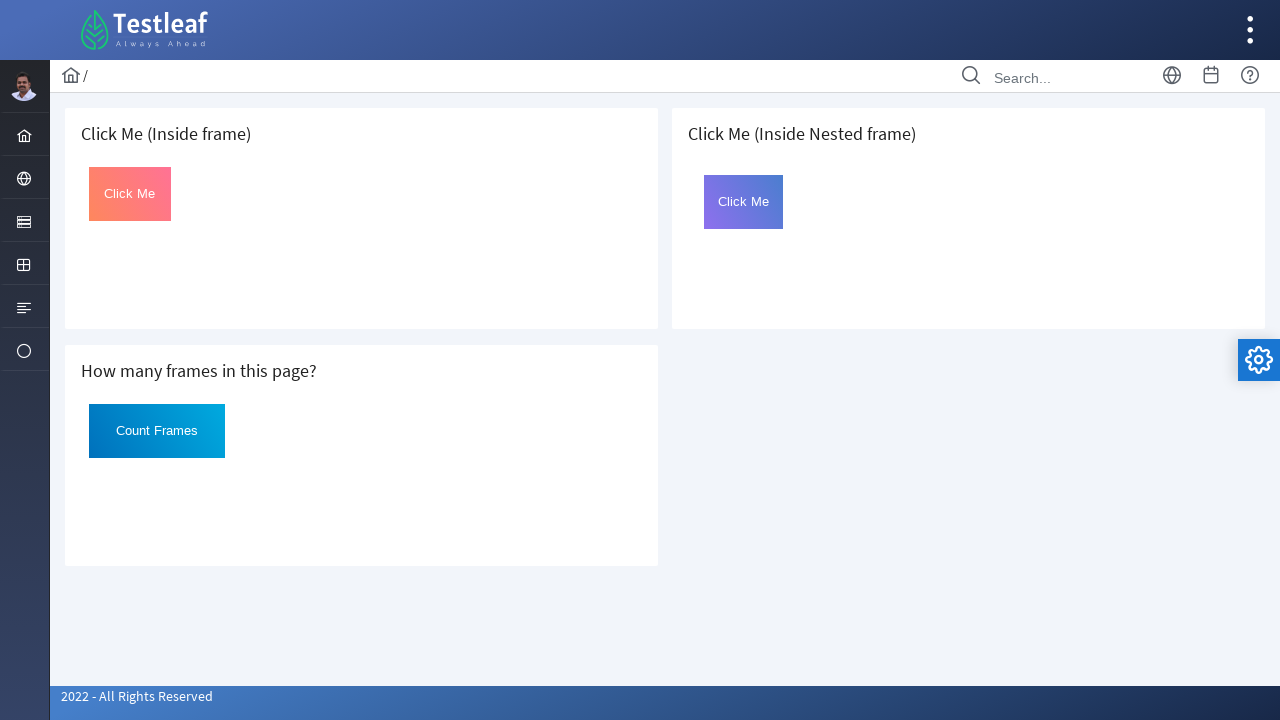

Located inner iframe (frame2) nested within outer frame
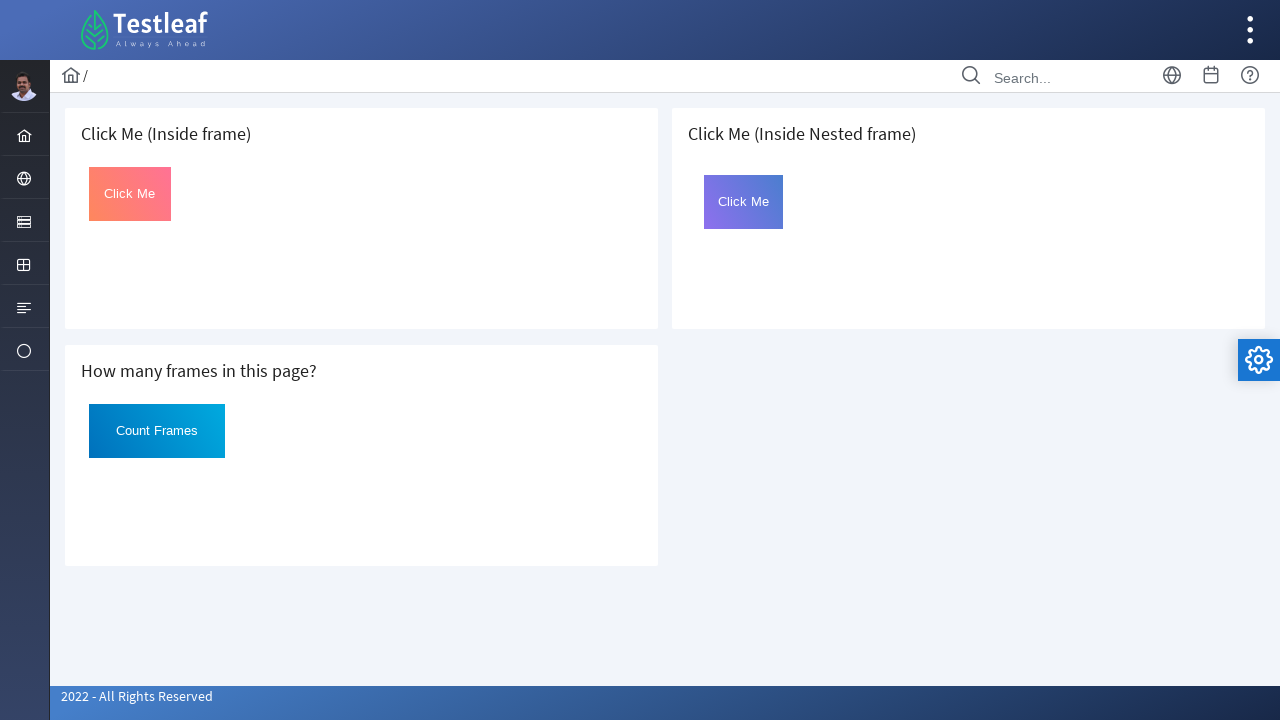

Clicked button with id 'Click' in the innermost frame at (744, 202) on xpath=(//h5[contains(text(), 'Inside Nested frame')]//following::iframe)[1] >> i
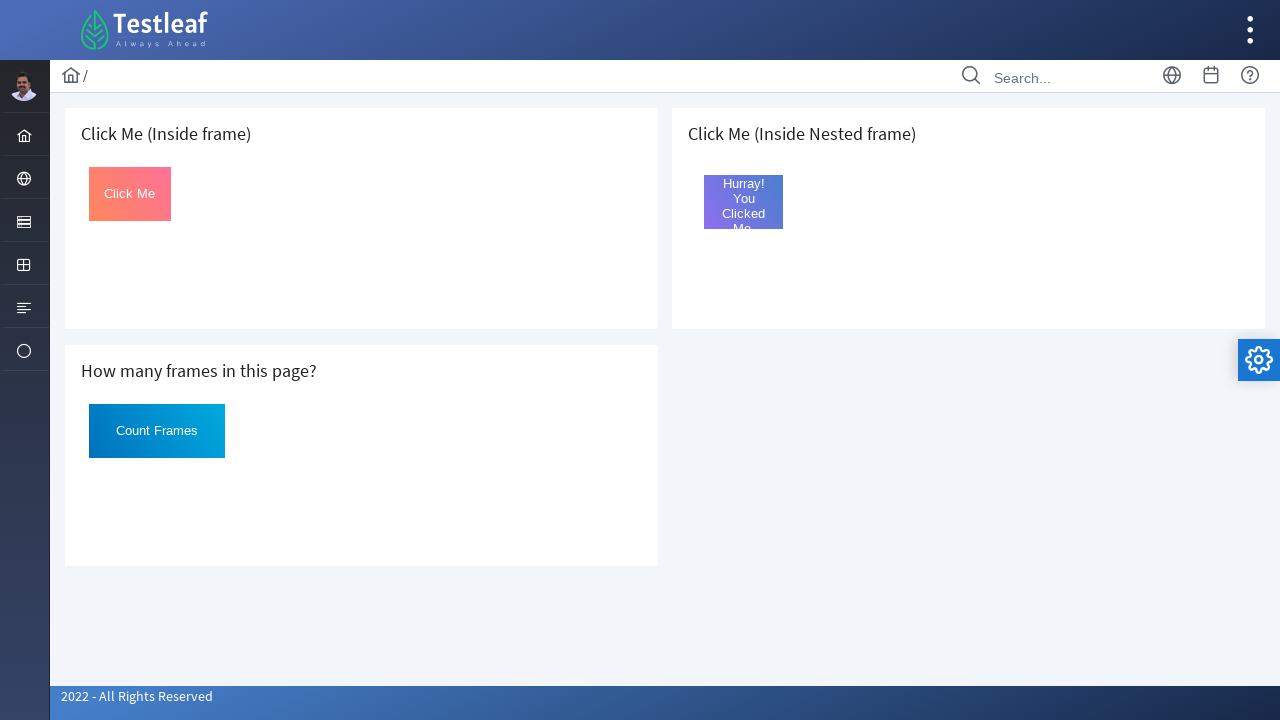

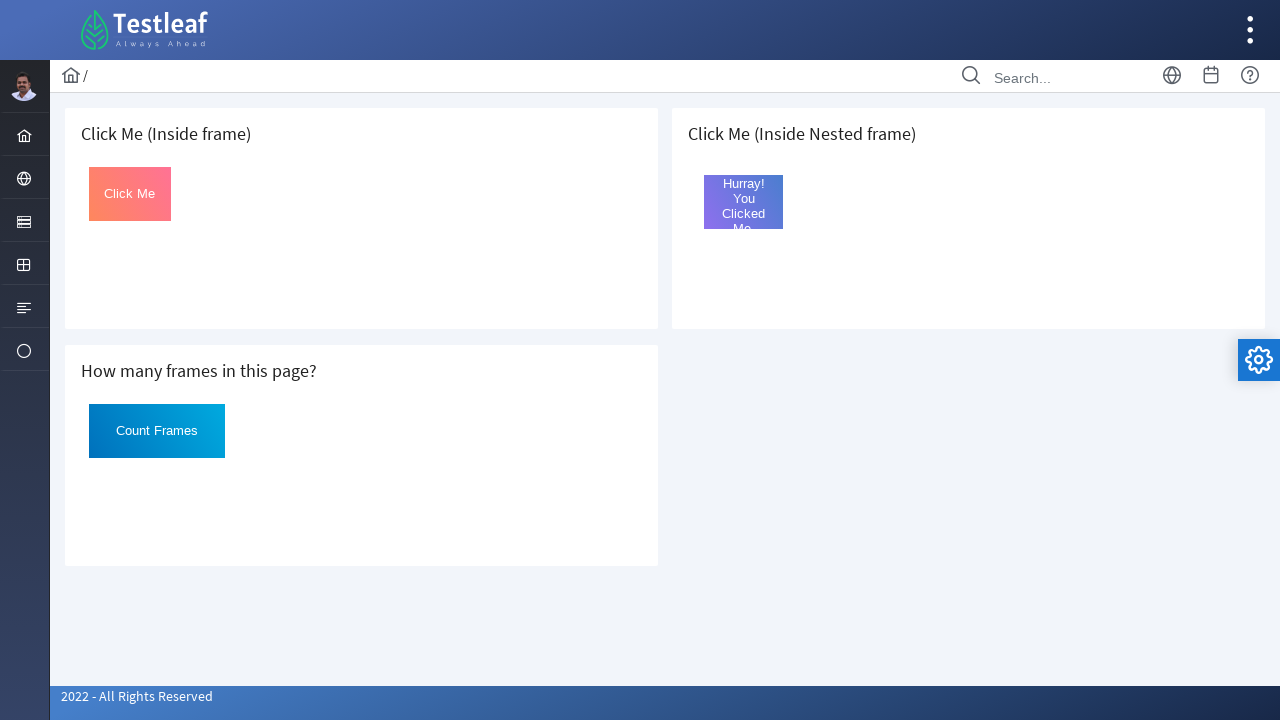